Tests hotel search functionality by filling in a hotel location field with "Warsaw" and entering an email address in the newsletter subscription field

Starting URL: https://hotel-testlab.coderslab.pl/en/

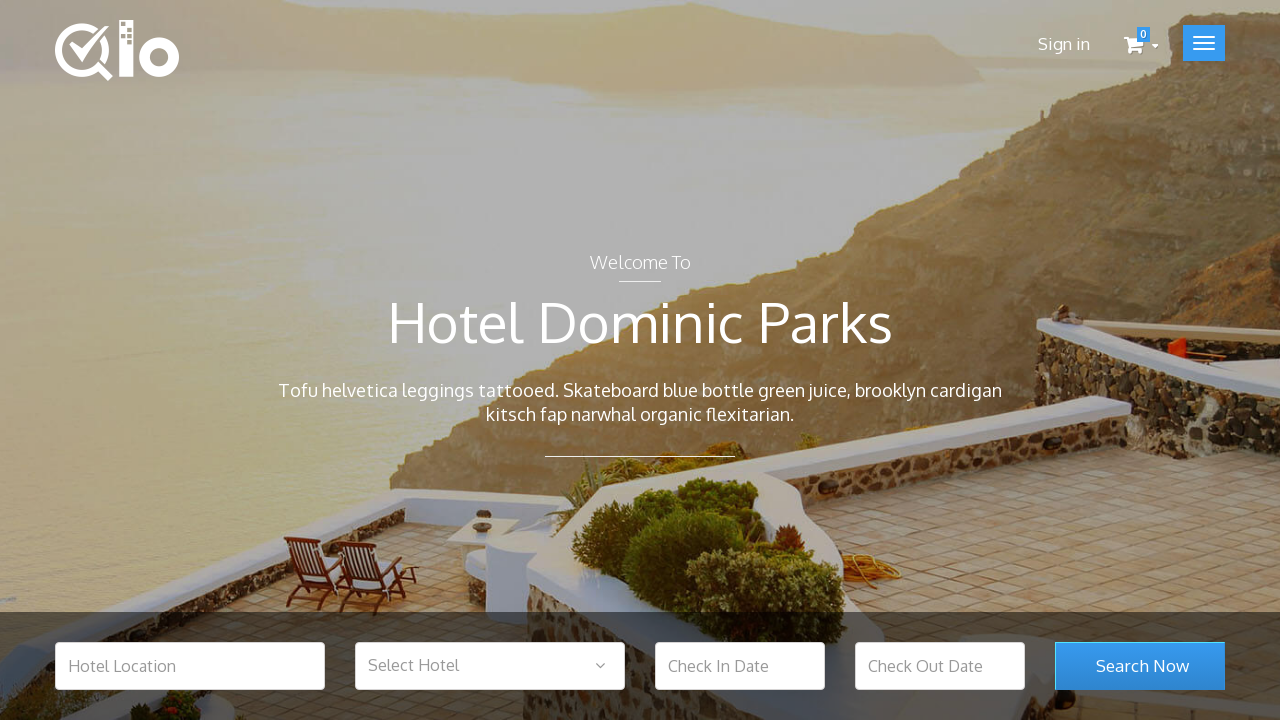

Filled hotel location field with 'Warsaw' on #hotel_location
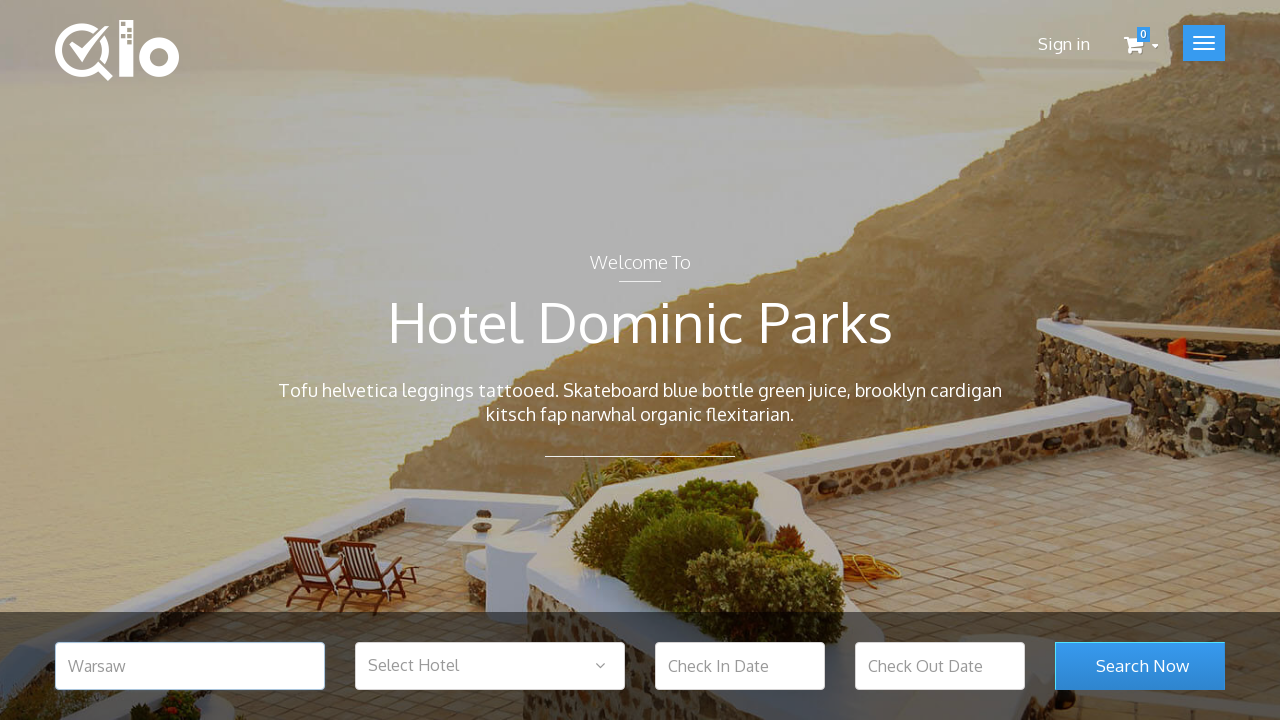

Search button is present and visible
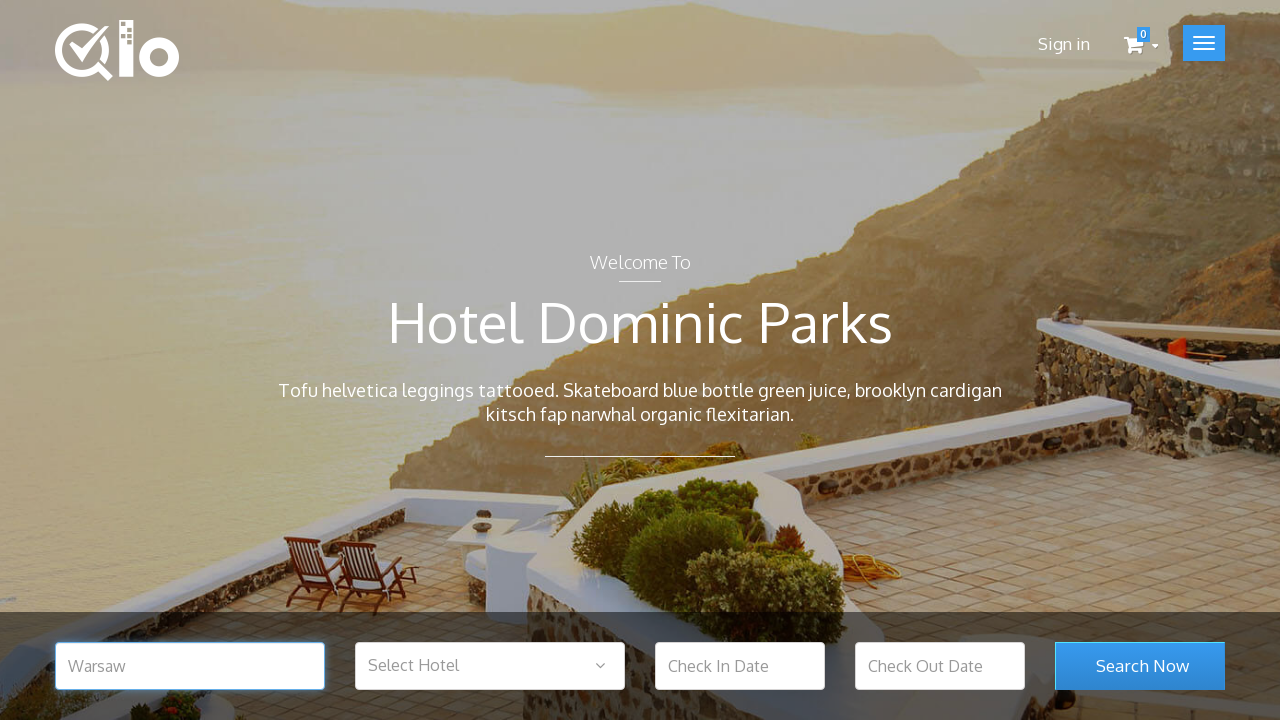

Filled newsletter email field with 'test@test.com' on #newsletter-input
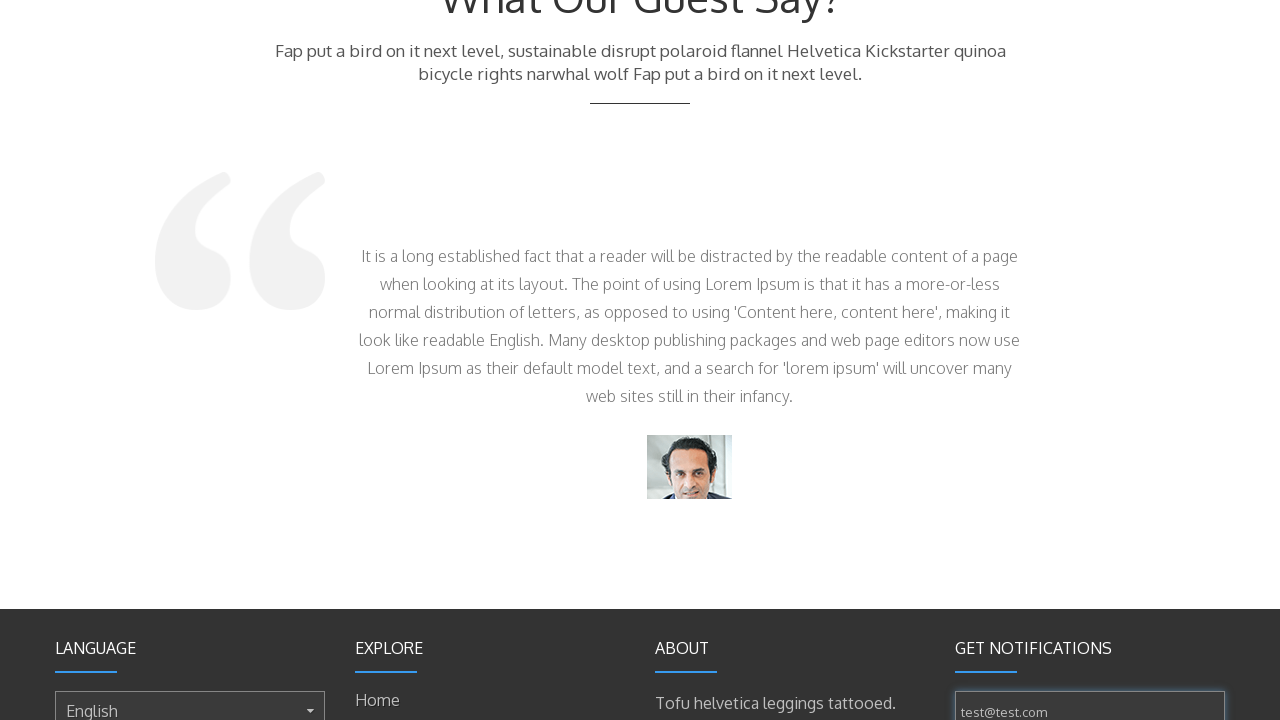

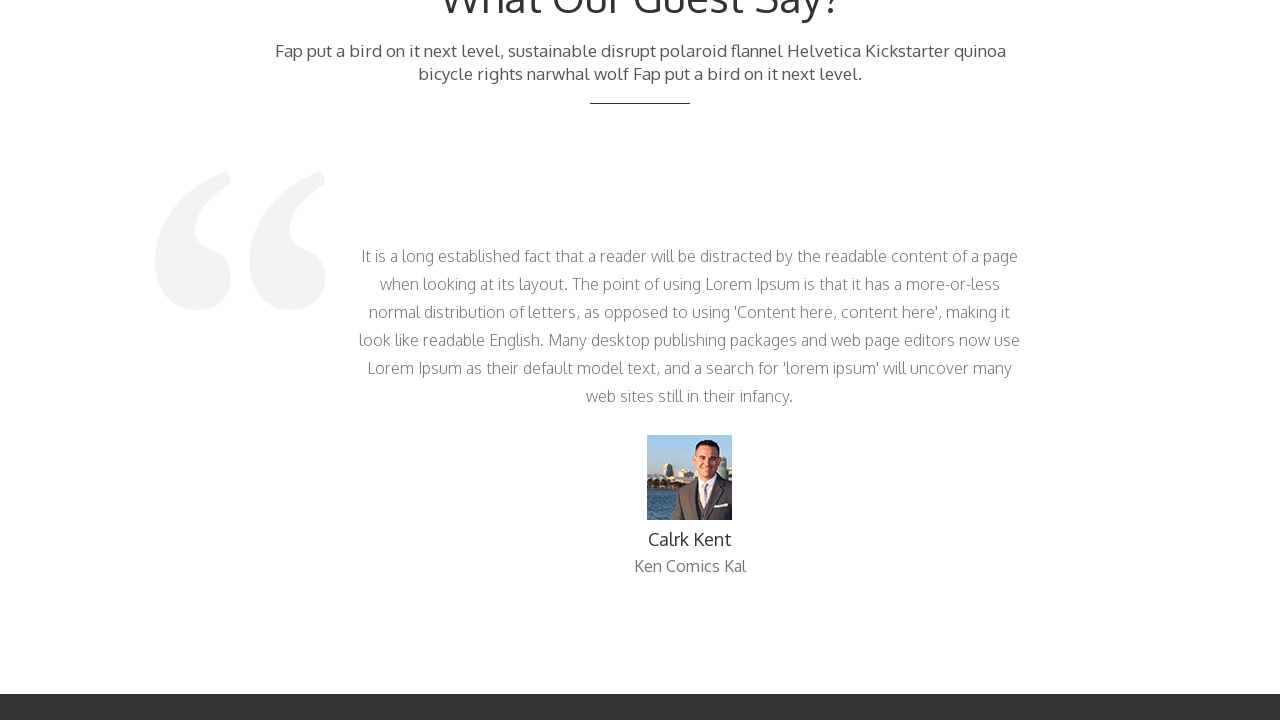